Tests dynamic controls by clicking Remove button, verifying "It's gone!" message appears, then clicking Add button and verifying "It's back!" message appears

Starting URL: https://the-internet.herokuapp.com/dynamic_controls

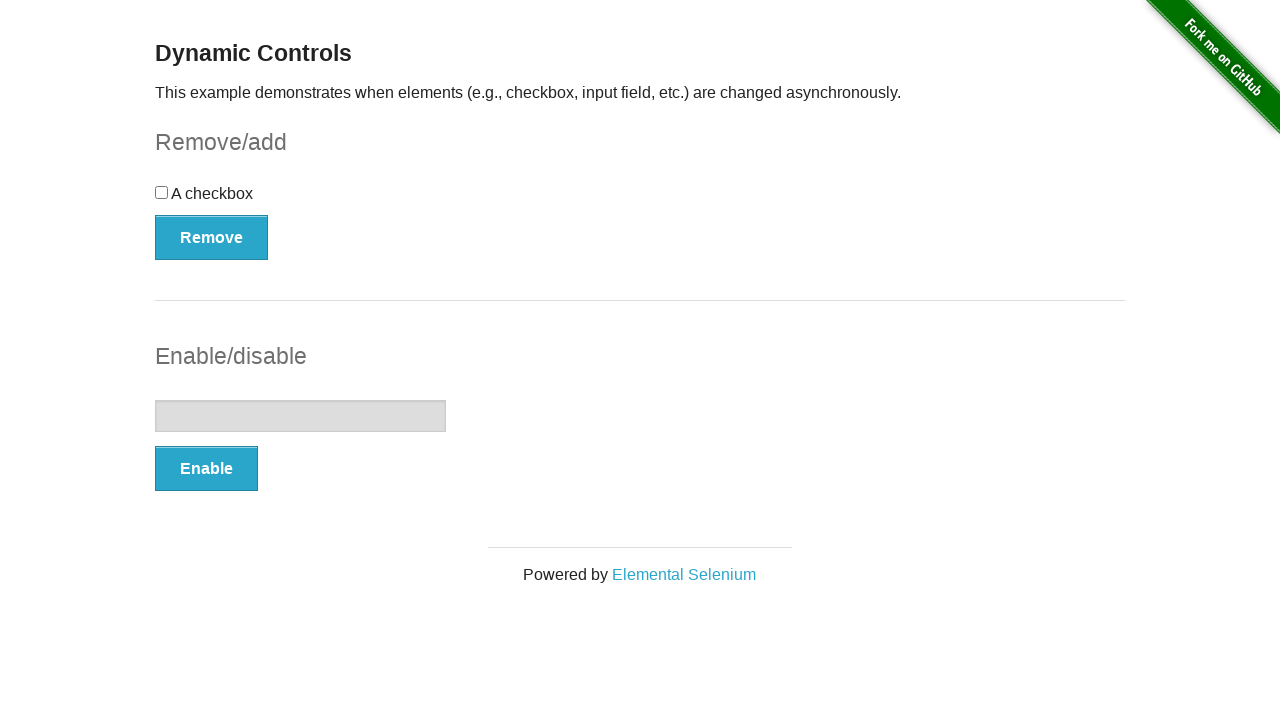

Clicked Remove button to remove dynamic control at (212, 237) on xpath=//*[text()='Remove']
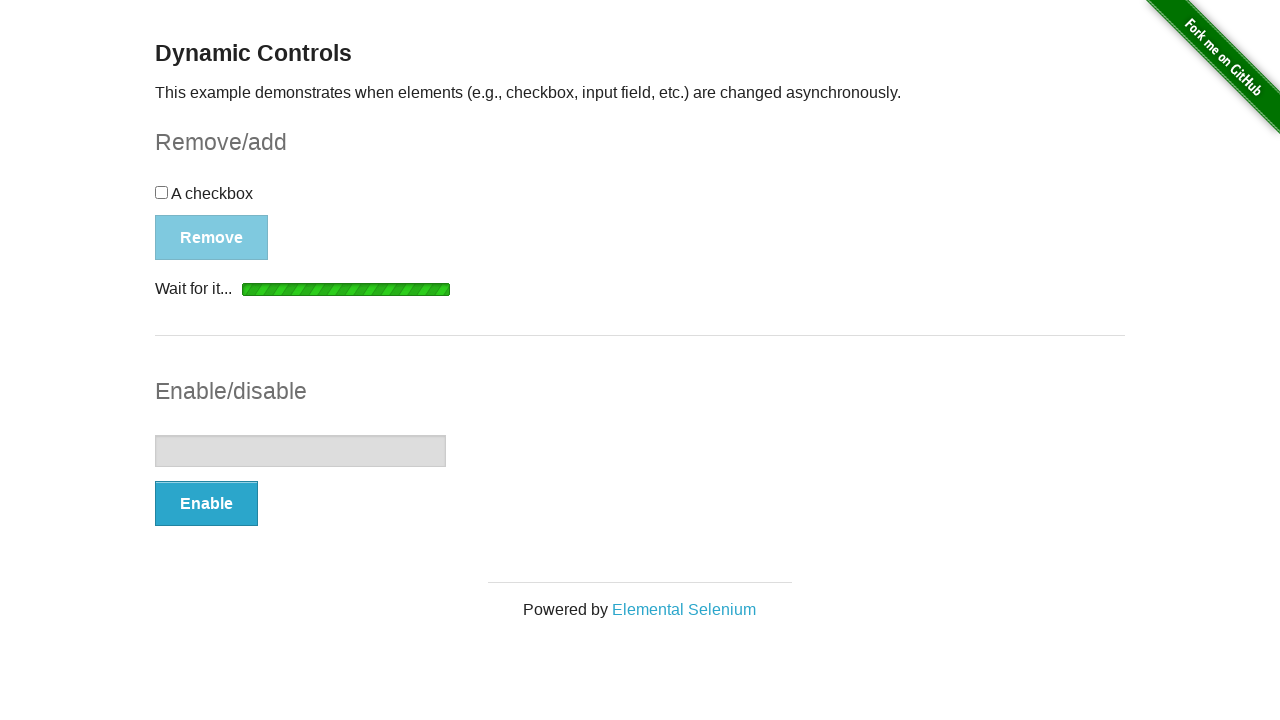

Waited for 'It's gone!' message to appear
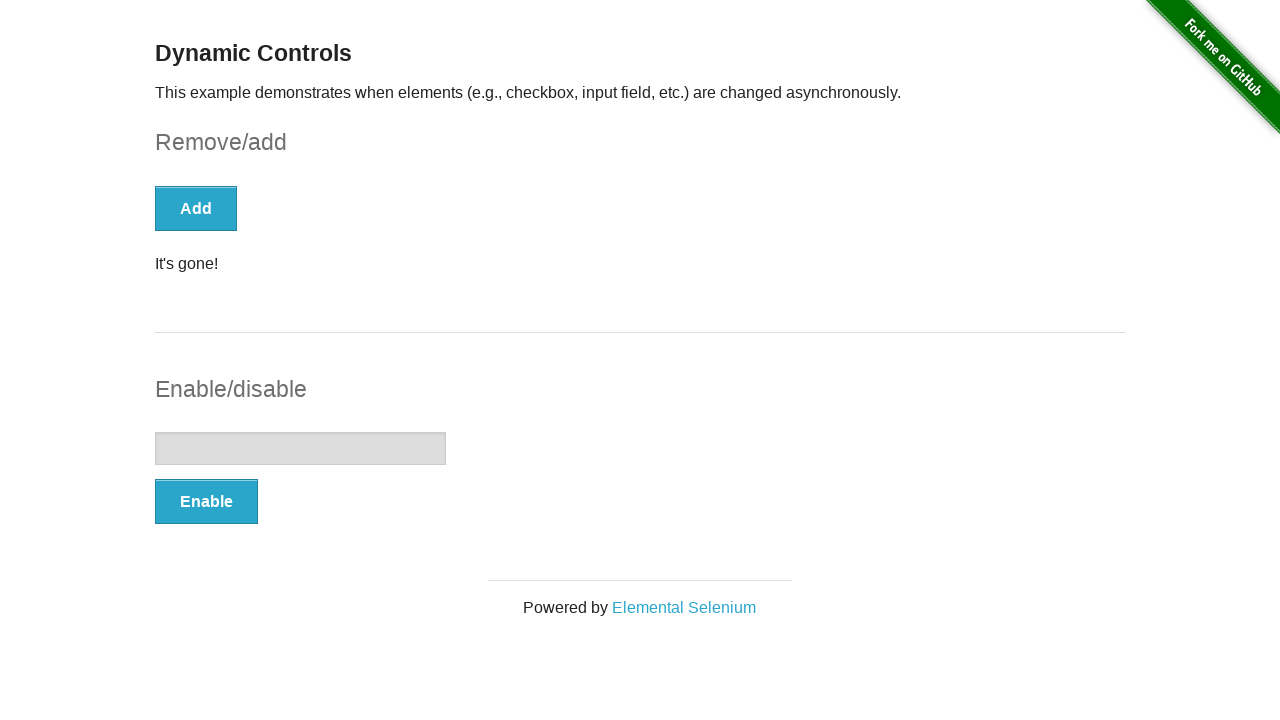

Verified 'It's gone!' message is visible
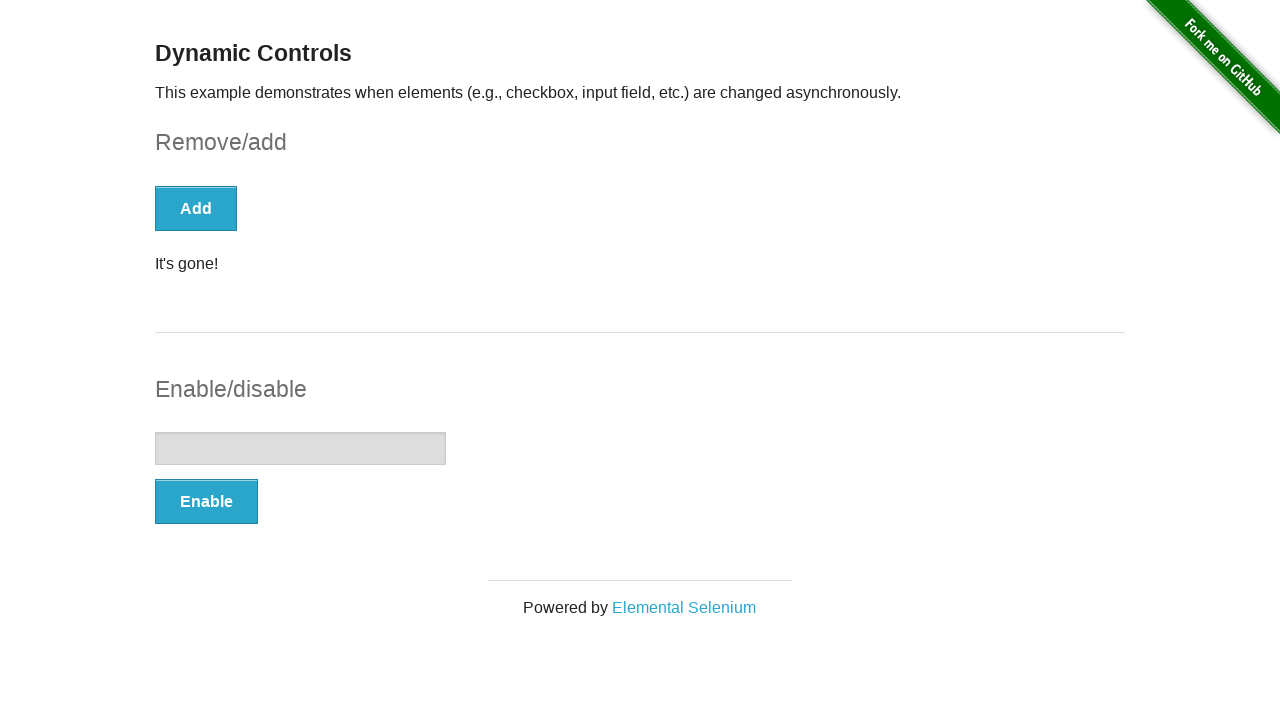

Clicked Add button to restore dynamic control at (196, 208) on xpath=//*[text()='Add']
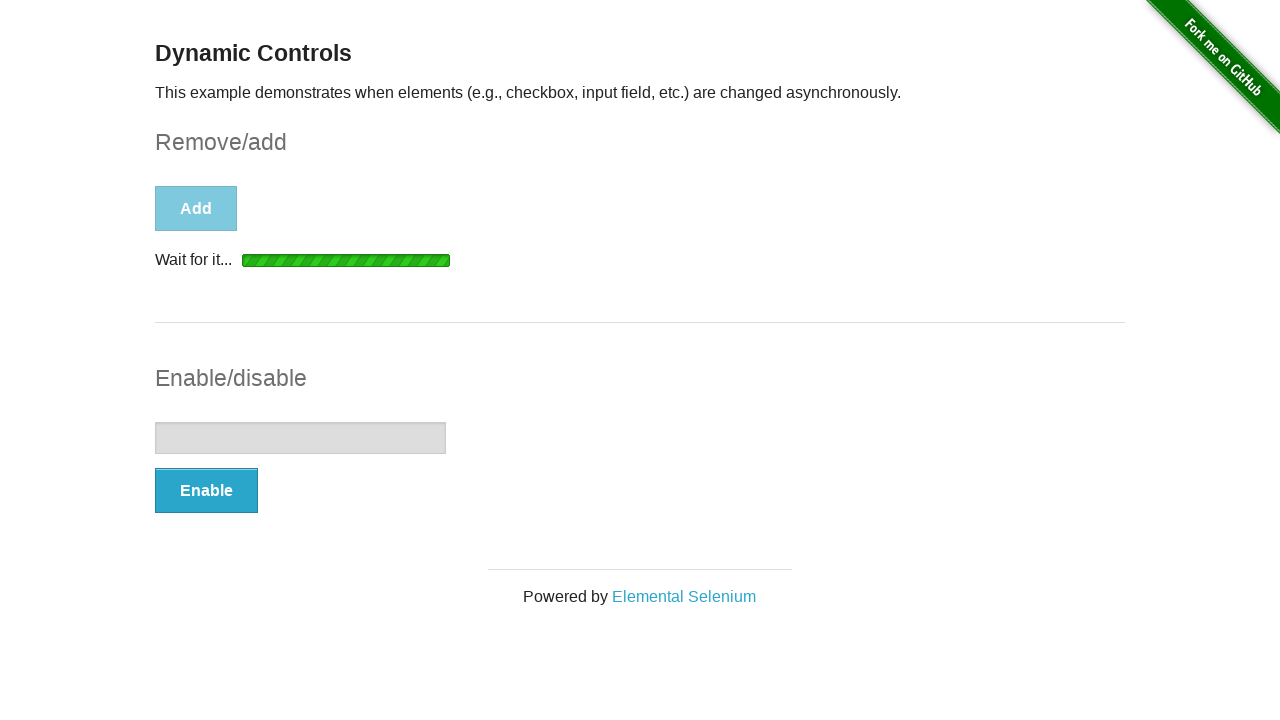

Waited for message element to appear after clicking Add
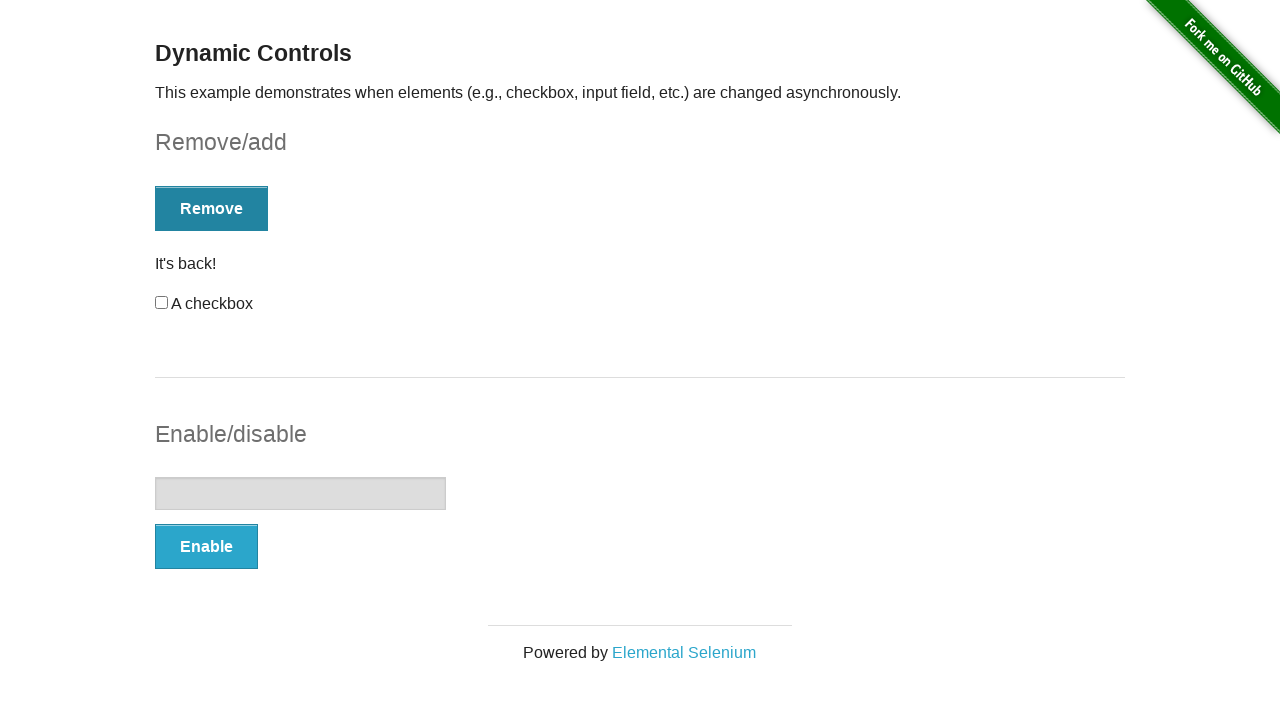

Verified message element is visible
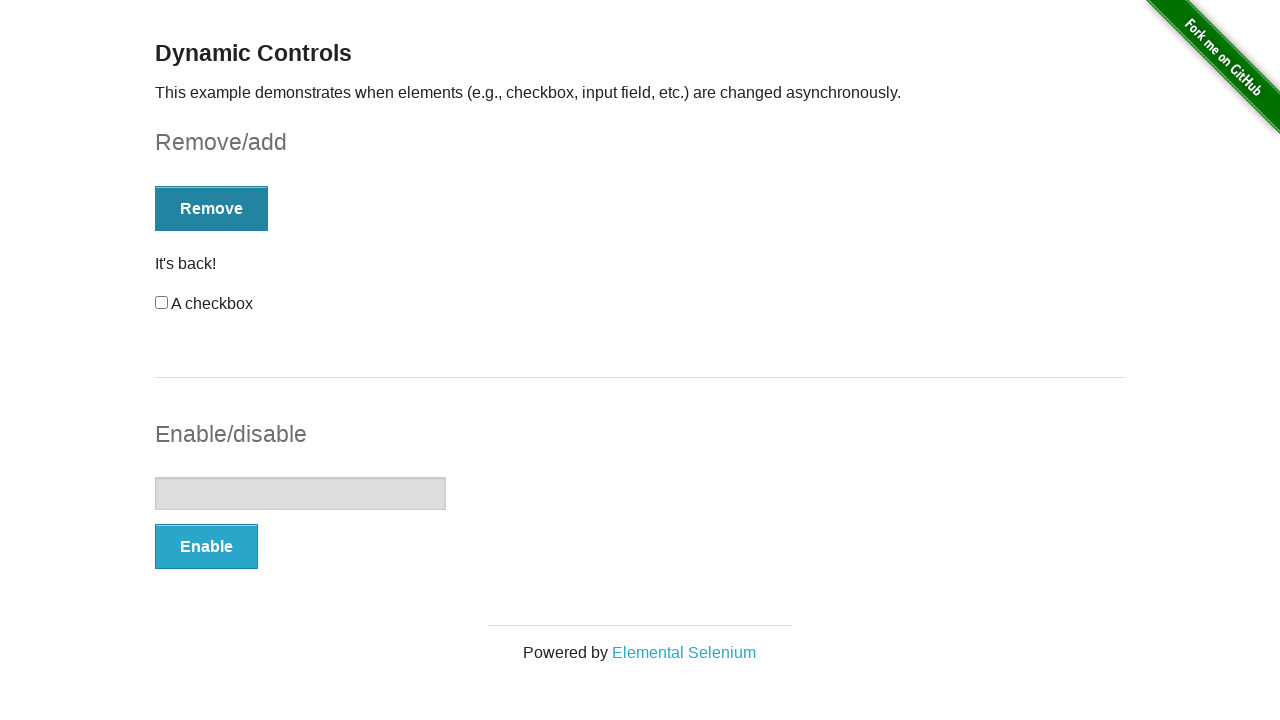

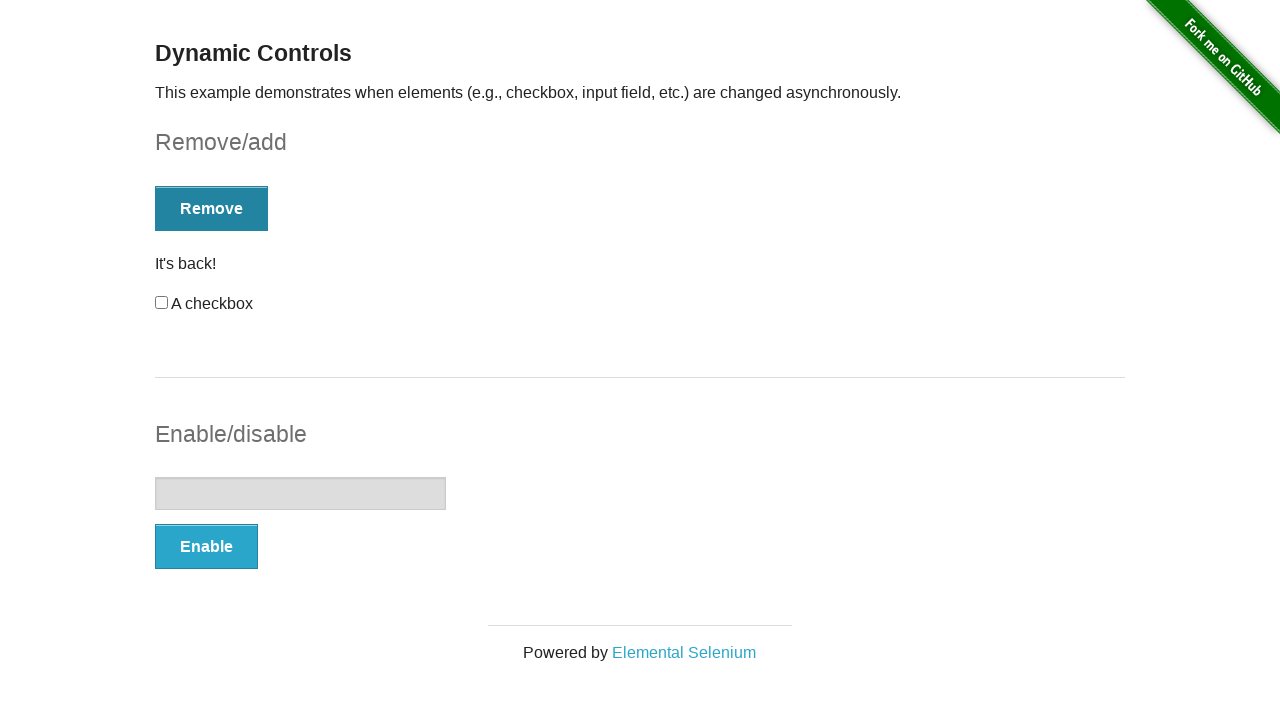